Tests dropdown select menu functionality by selecting options using different methods (visible text, index, and value) and verifying the selected options

Starting URL: https://demoqa.com/select-menu

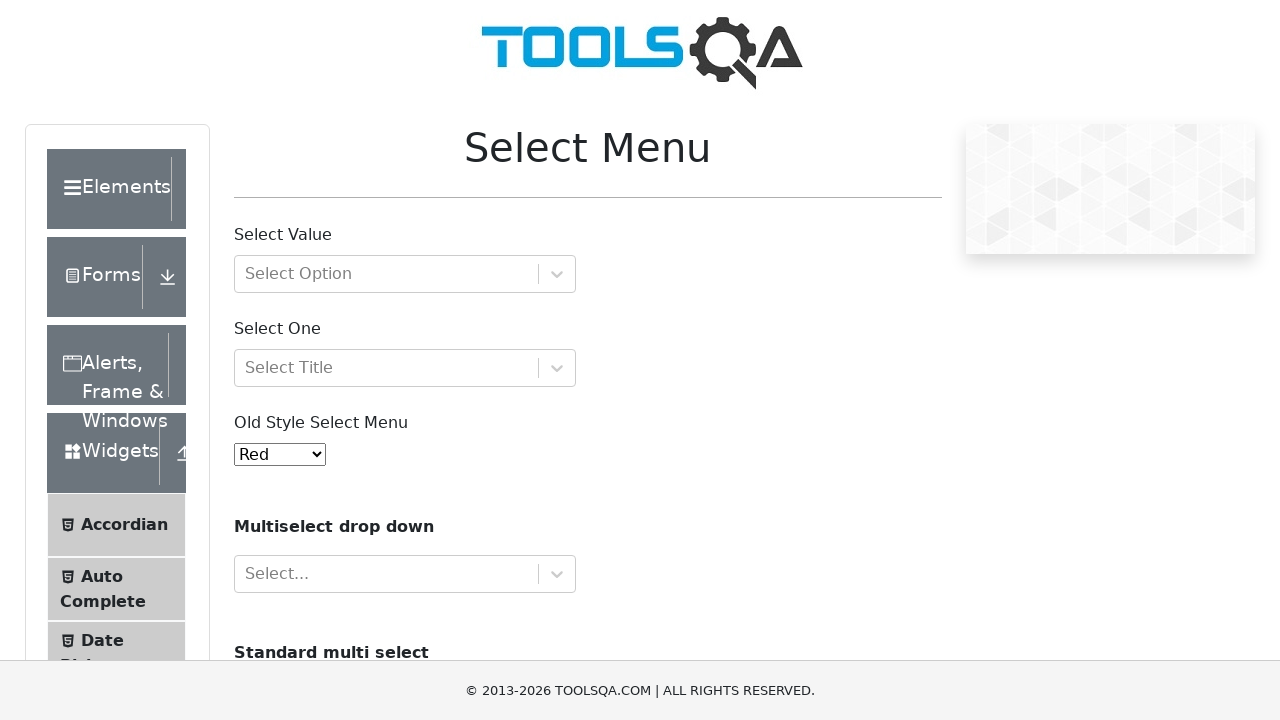

Retrieved initial selected option value
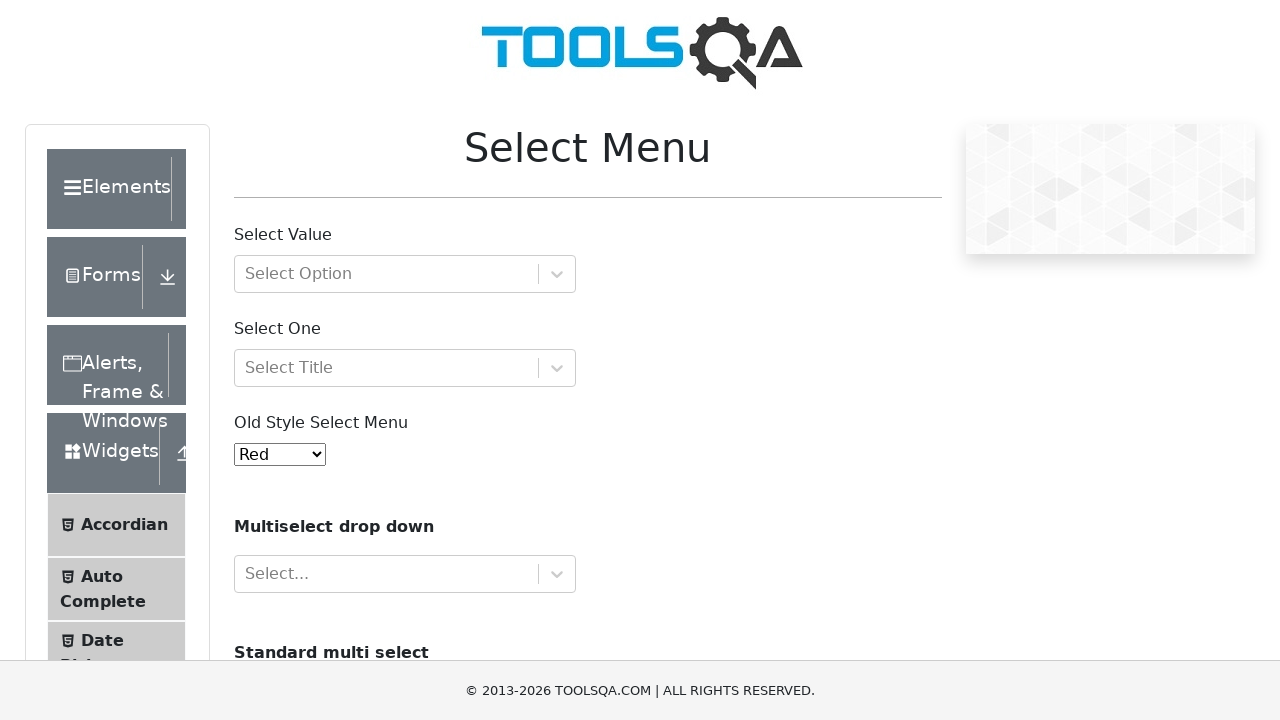

Selected 'Black' from dropdown using visible text on #oldSelectMenu
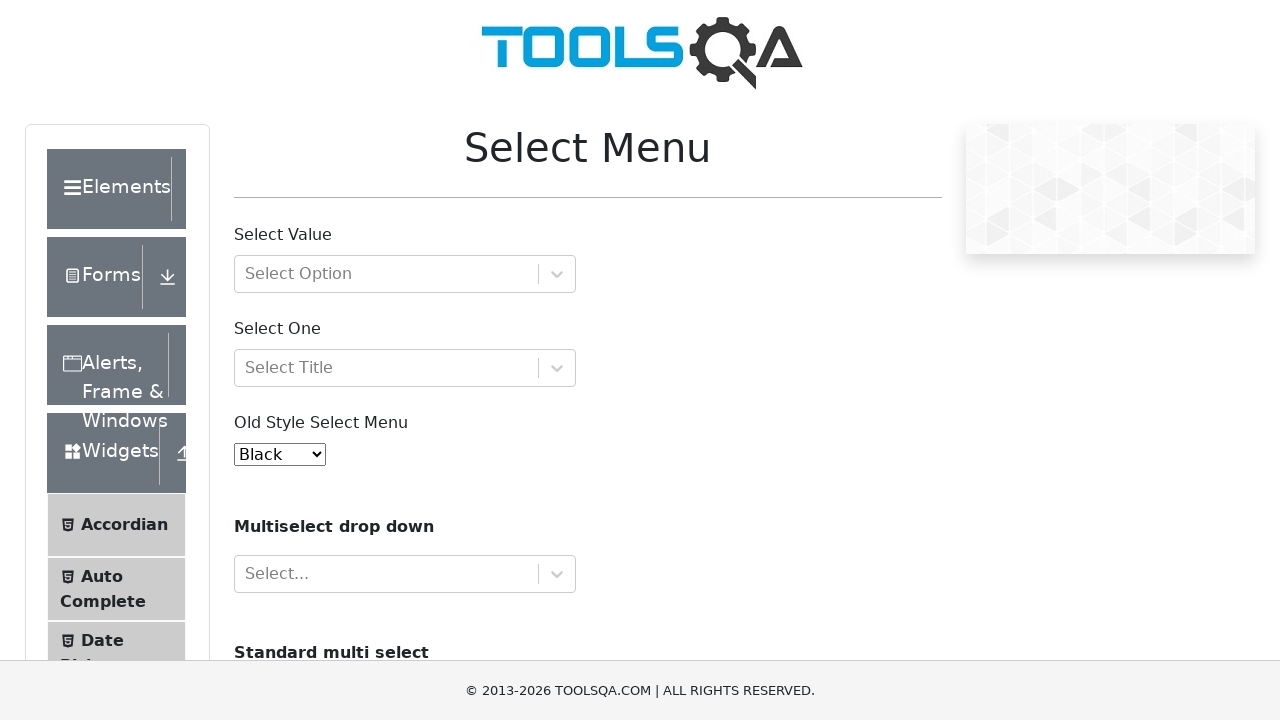

Verified 'Black' is now selected
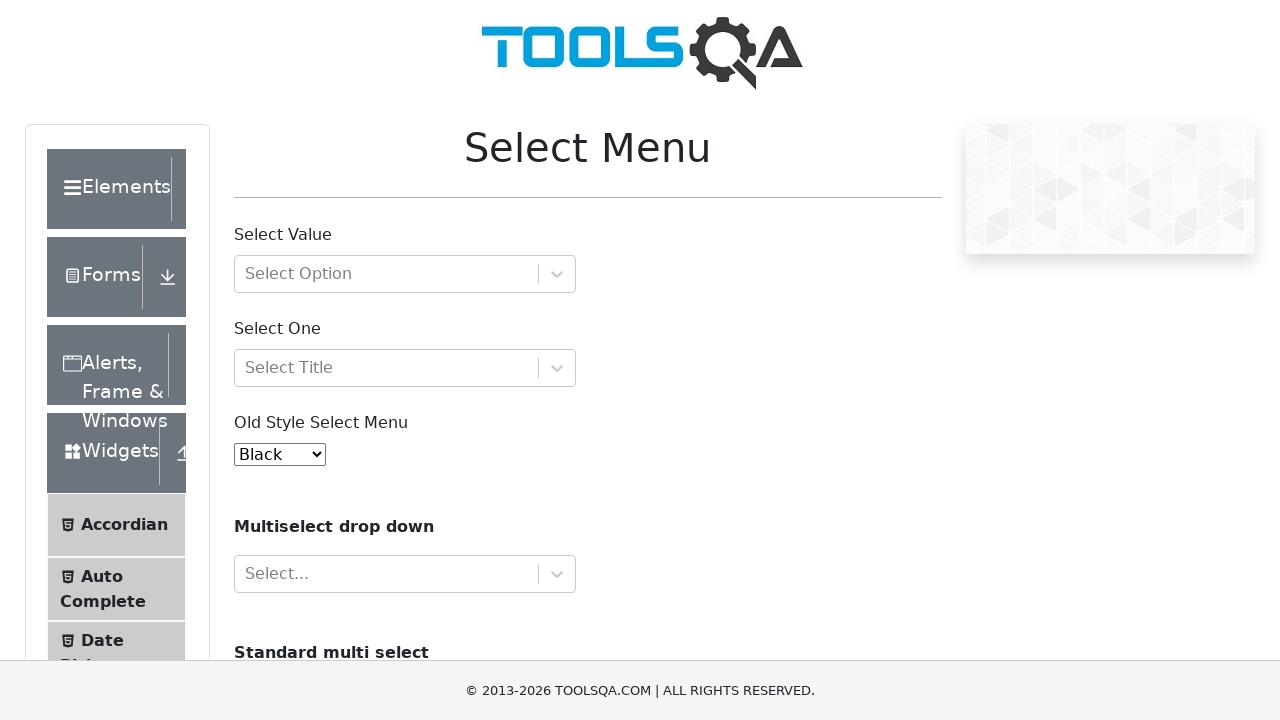

Selected option at index 6 ('White') from dropdown on #oldSelectMenu
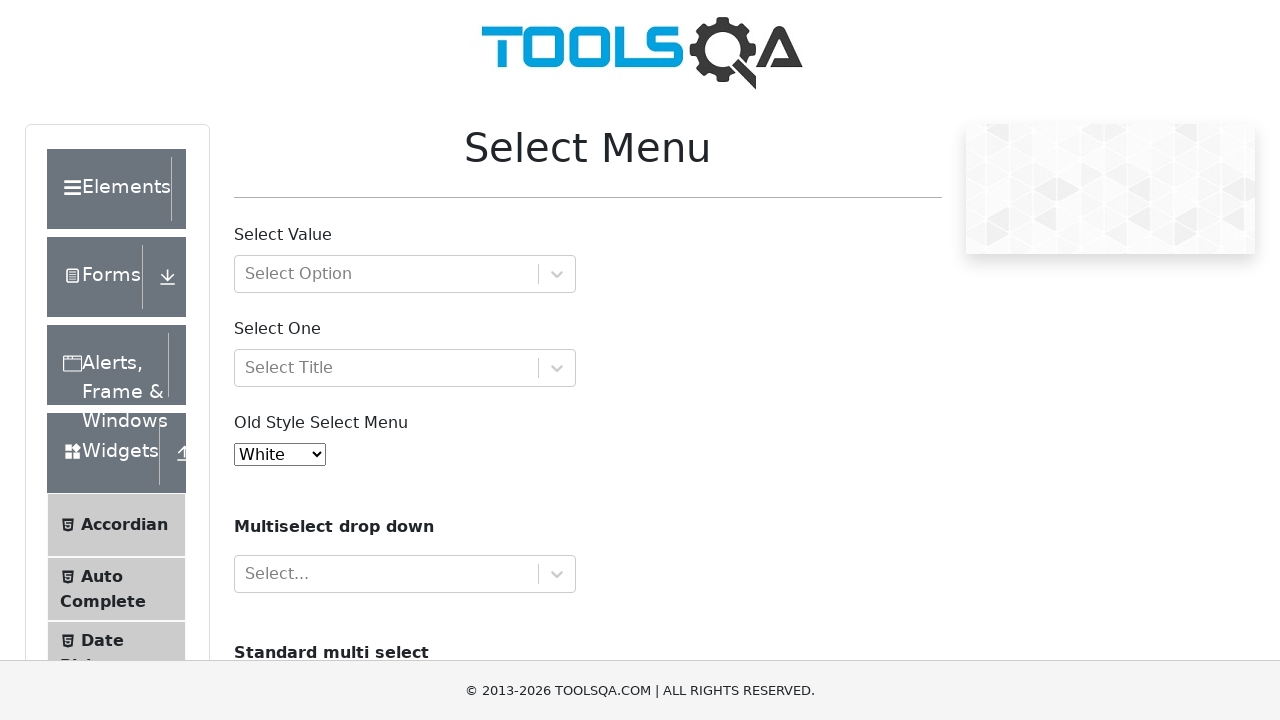

Verified 'White' is now selected
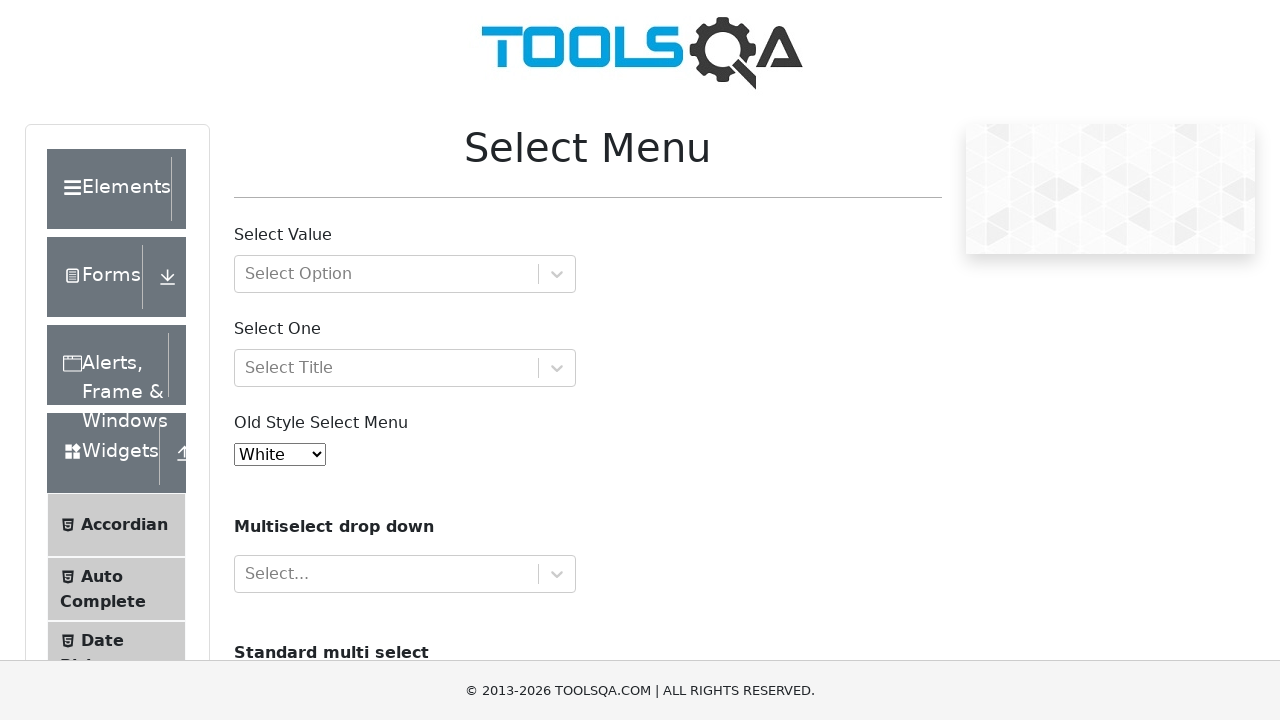

Selected option with value '3' ('Yellow') from dropdown on #oldSelectMenu
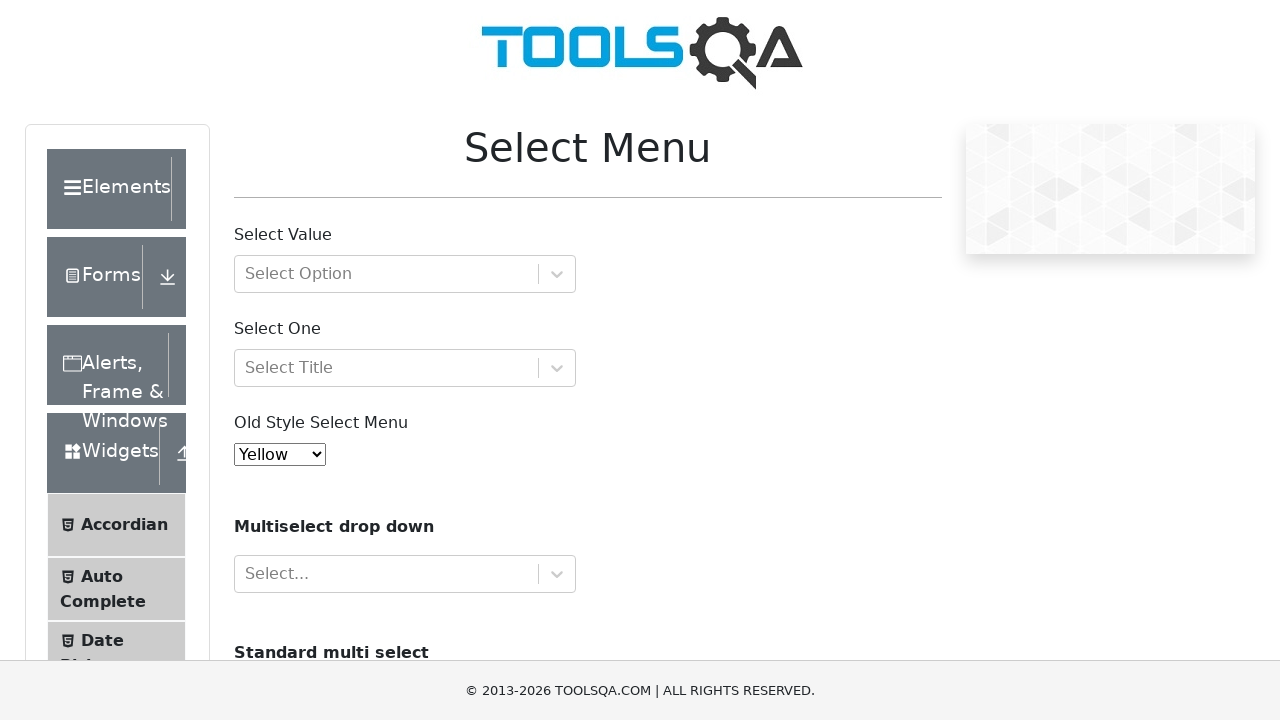

Verified 'Yellow' is now selected
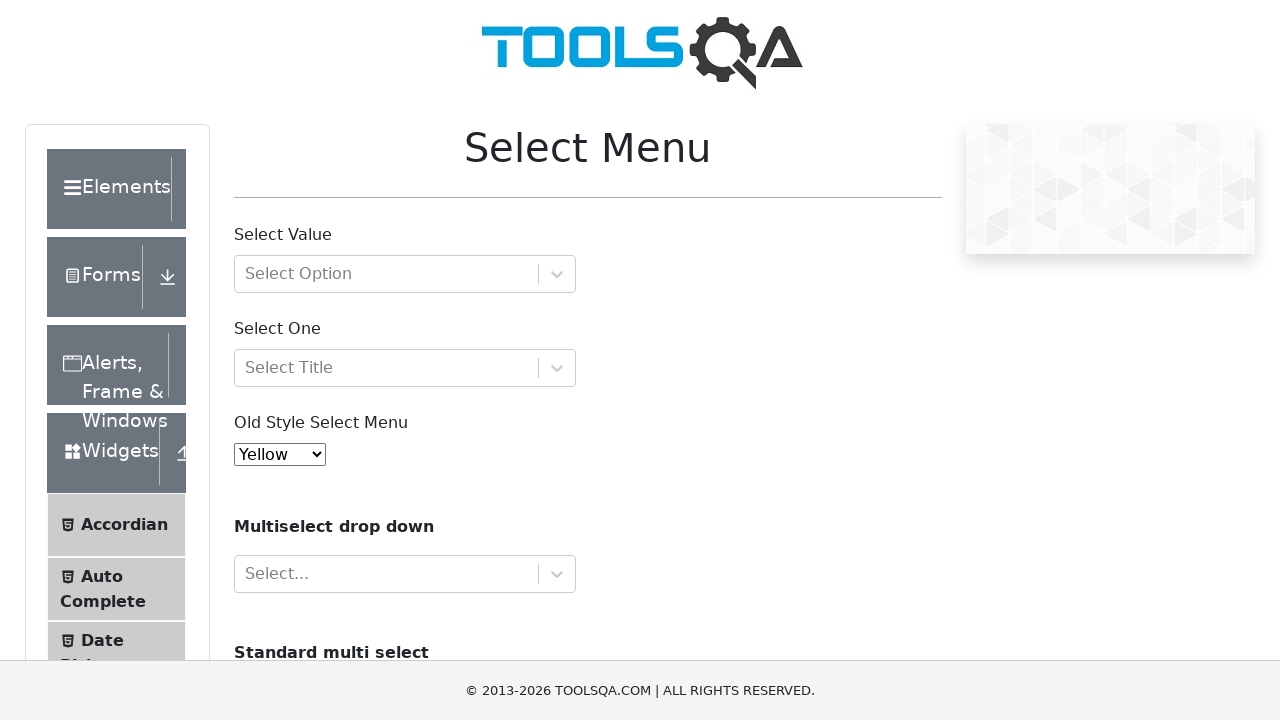

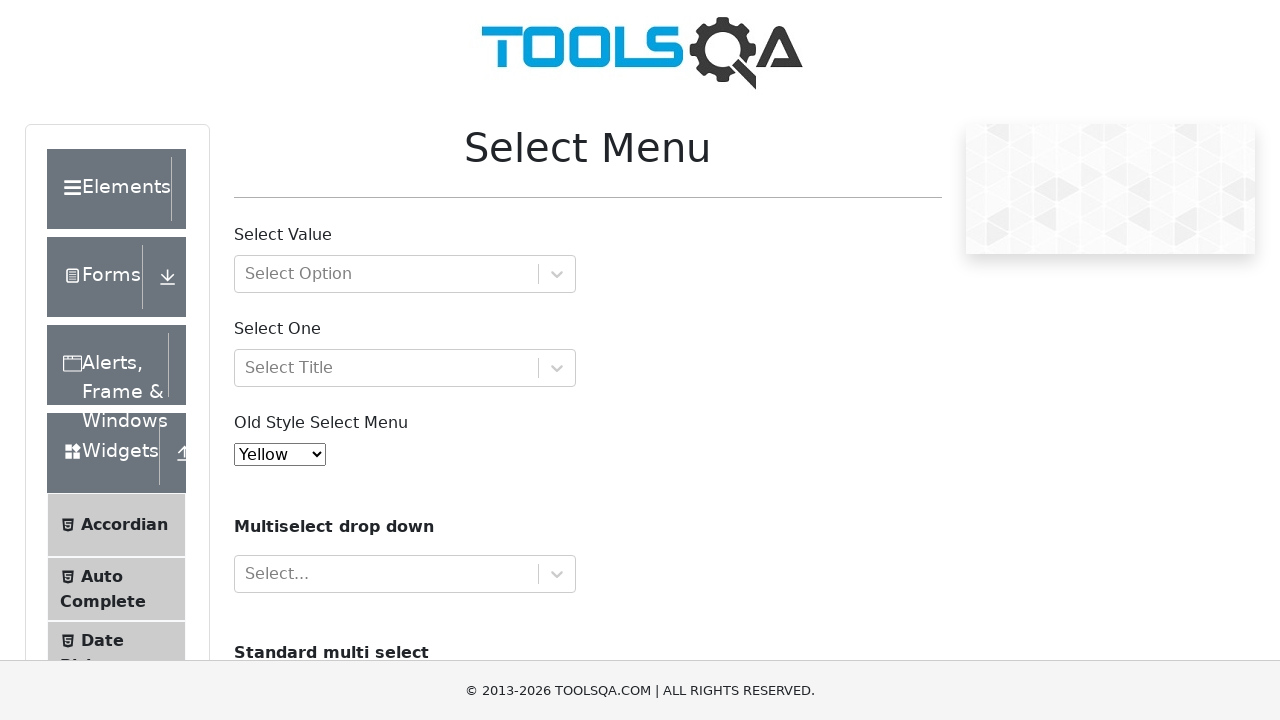